Navigates to a Chinese DNS lookup tool, scrolls the page to trigger lazy loading, and waits for the DNS records table to appear.

Starting URL: https://tool.chinaz.com/dns/github.com

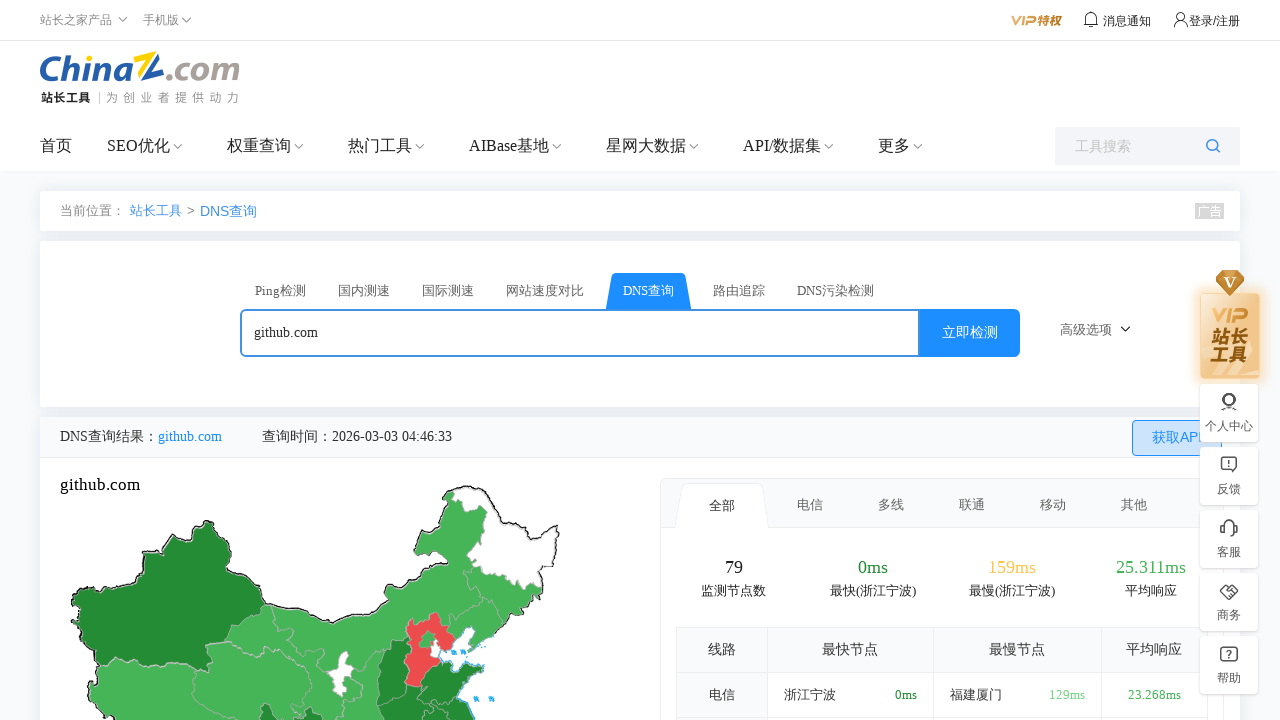

Added anti-detection script to hide webdriver property
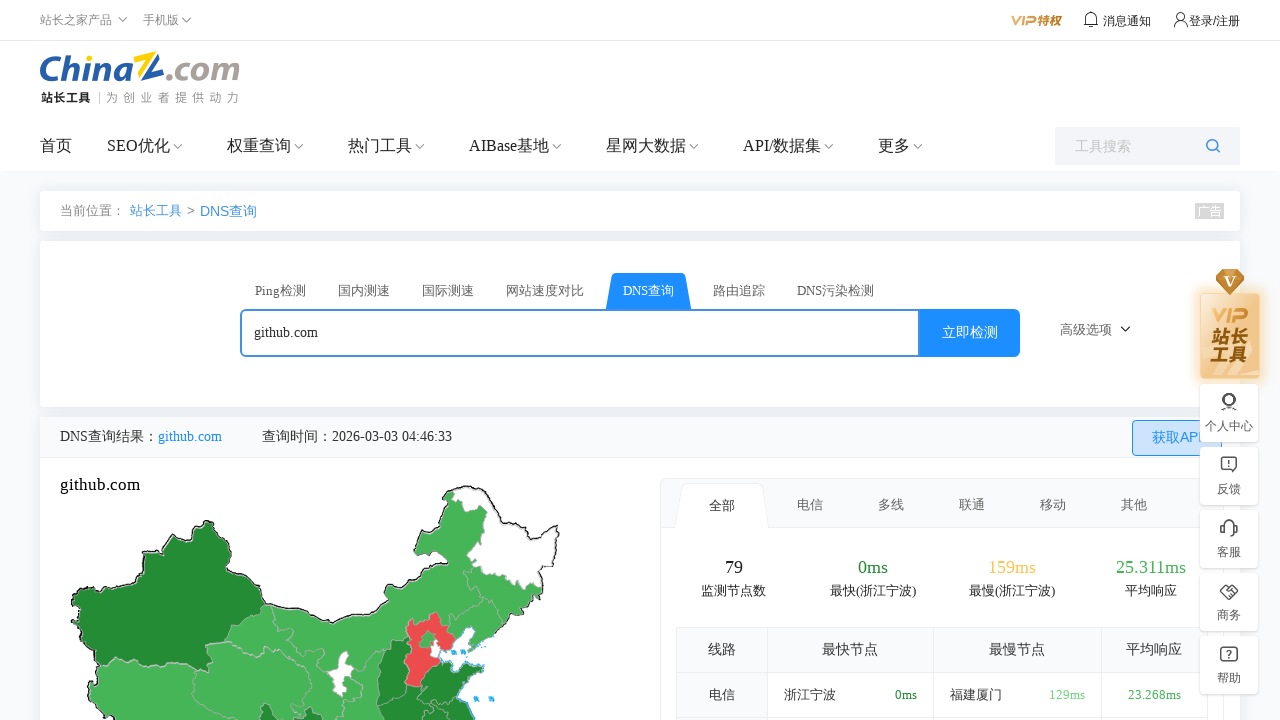

Waited for page to reach networkidle state
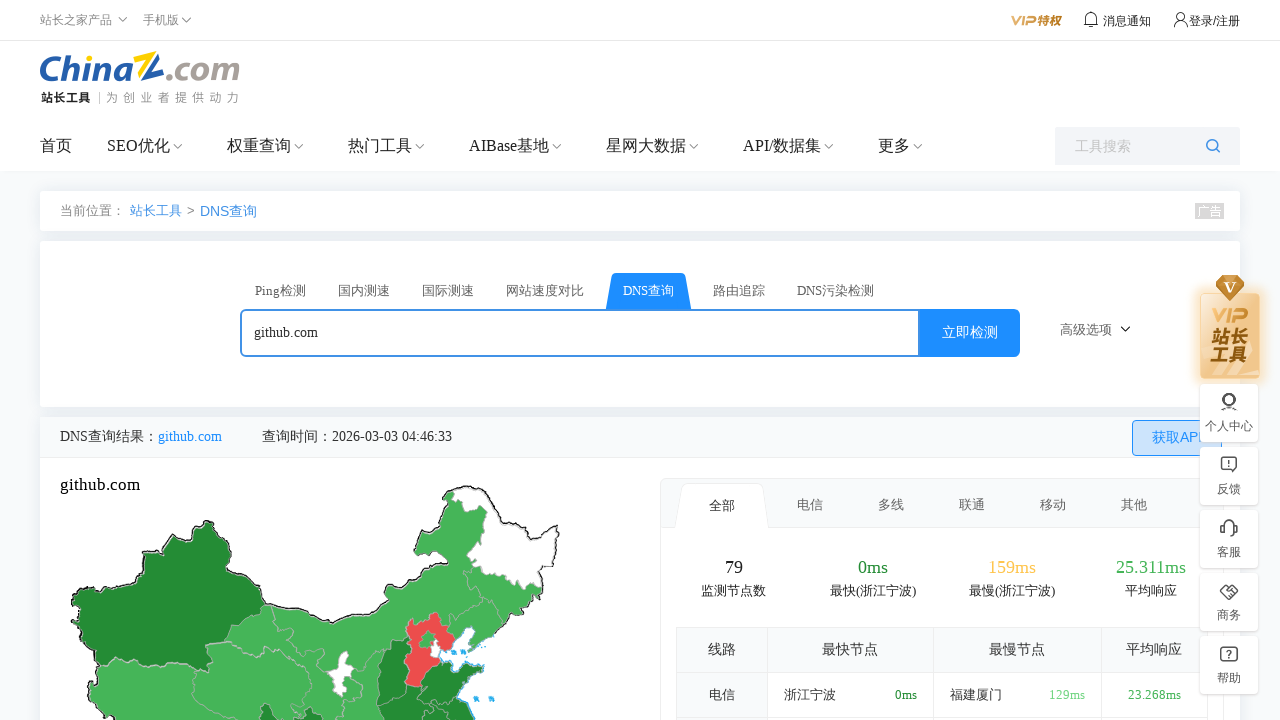

Scrolled page down to trigger lazy loading of DNS records
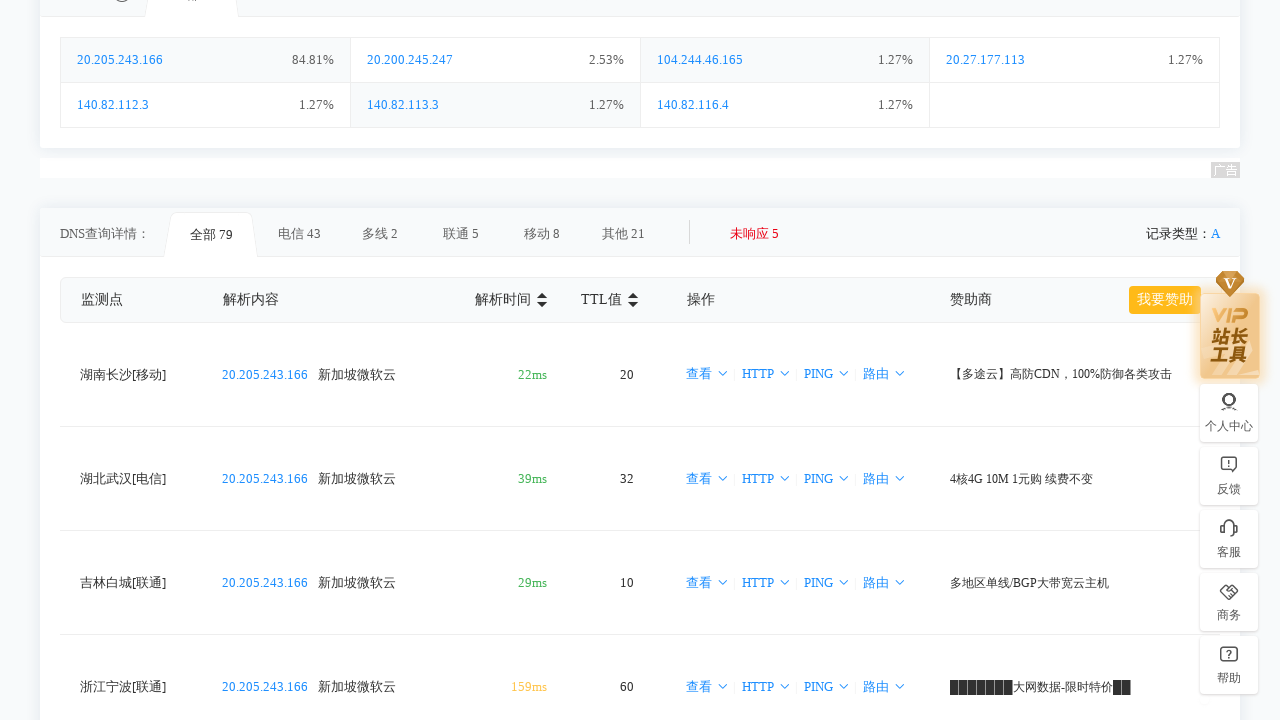

DNS records table loaded successfully
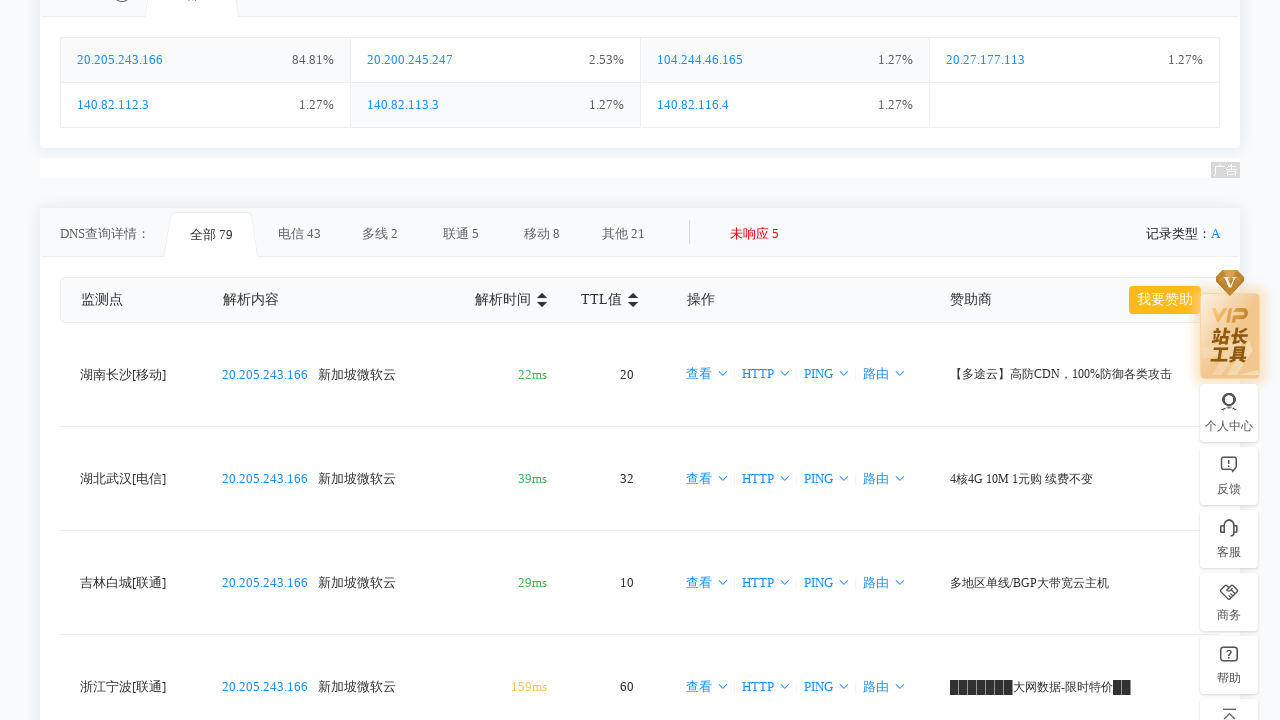

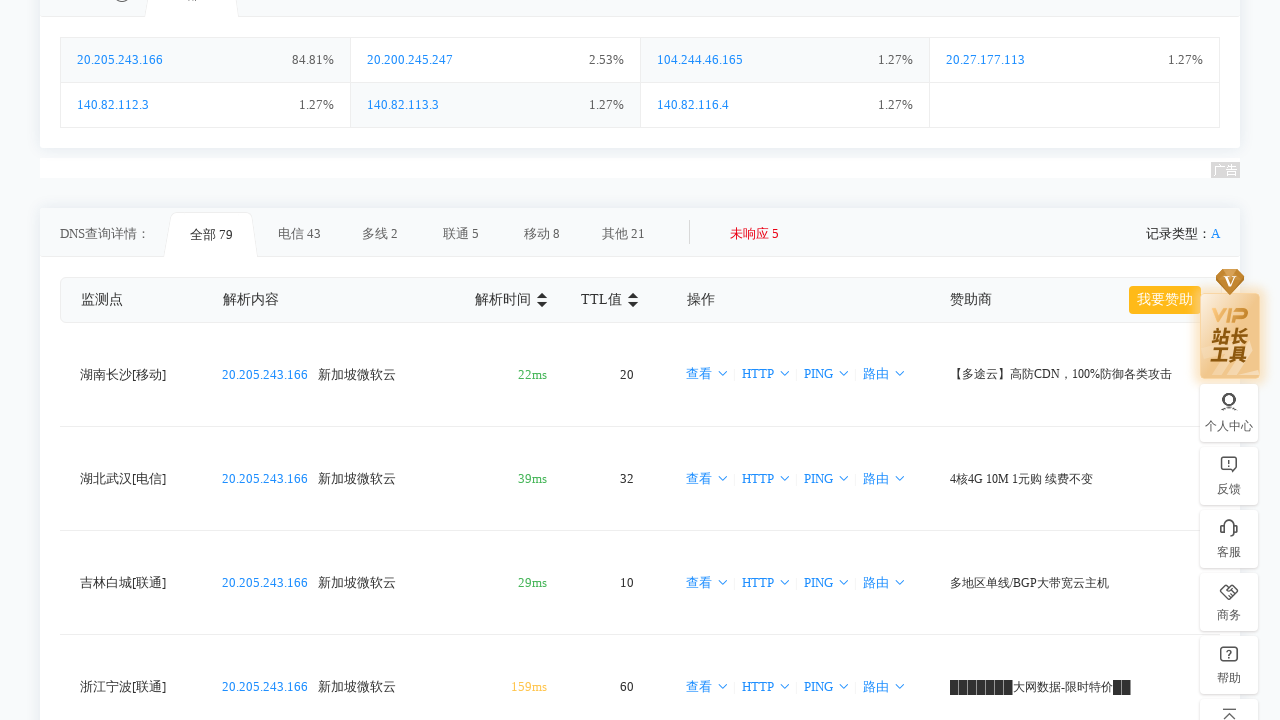